Tests mouse input events by performing left click, double click, and right click (context click) actions on a training page, verifying that the page responds to each type of mouse interaction.

Starting URL: https://v1.training-support.net/selenium/input-events

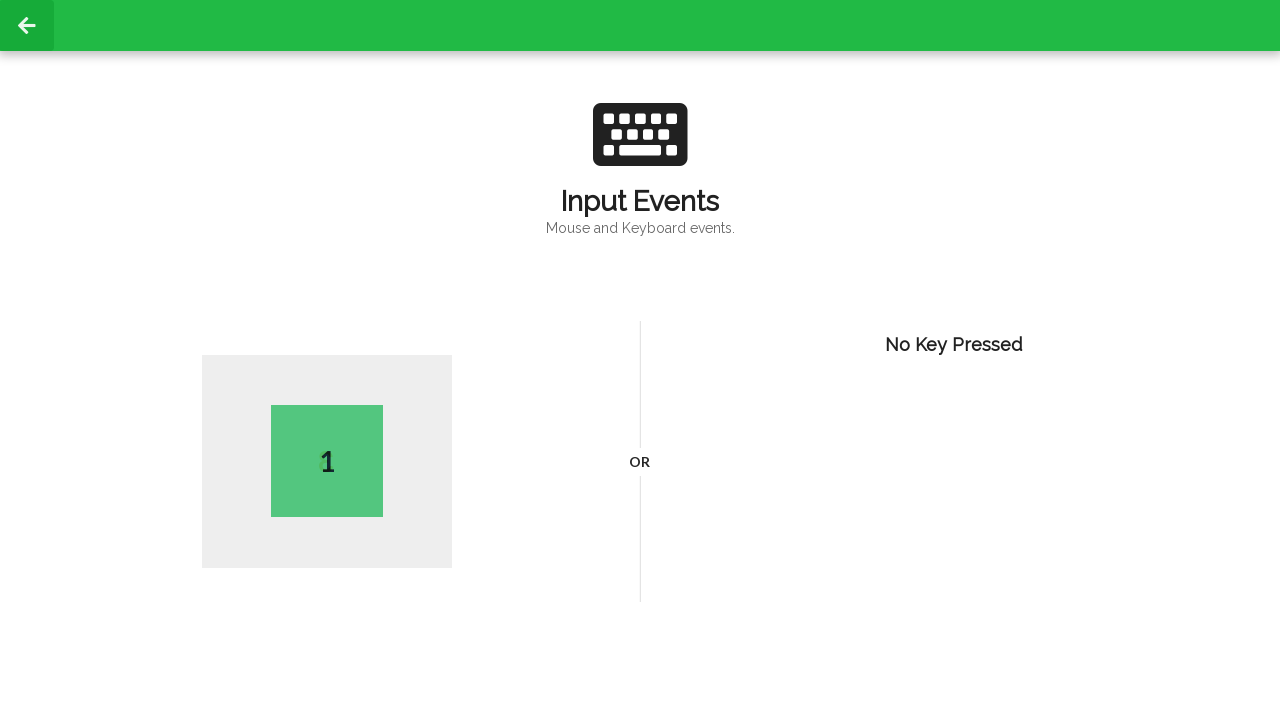

Page loaded with domcontentloaded state
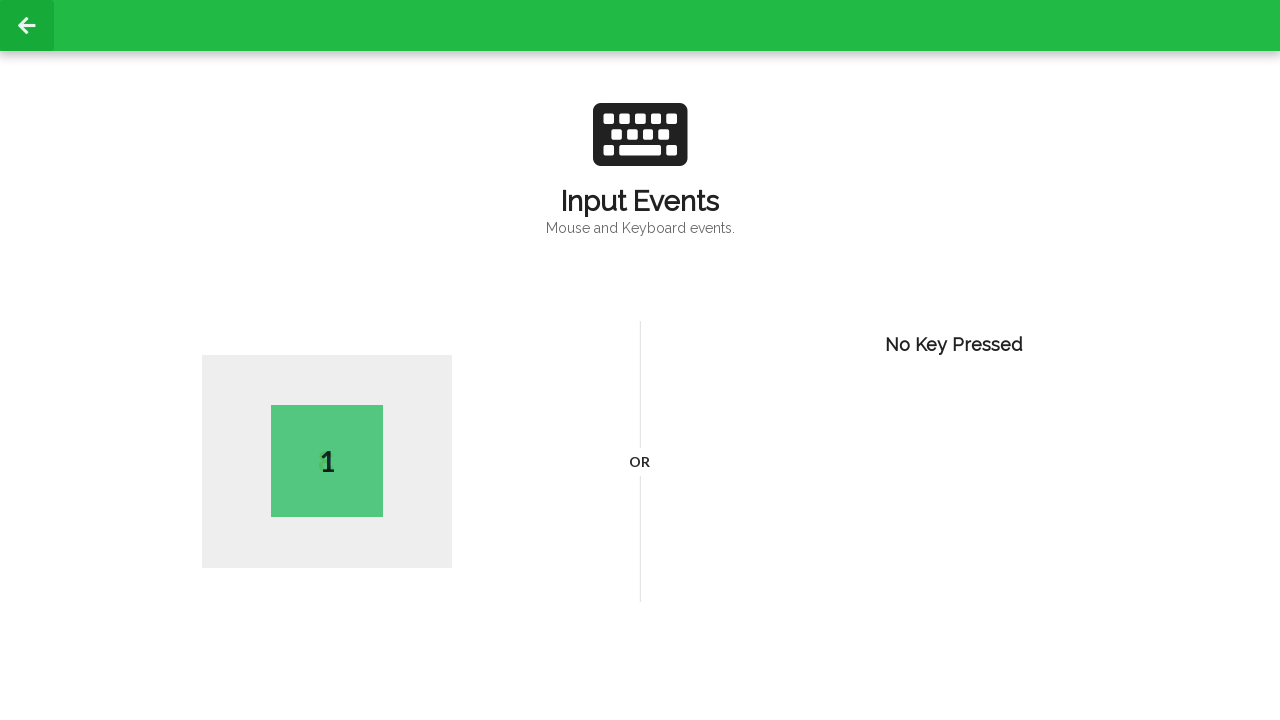

Performed left click on page body at (640, 360) on body
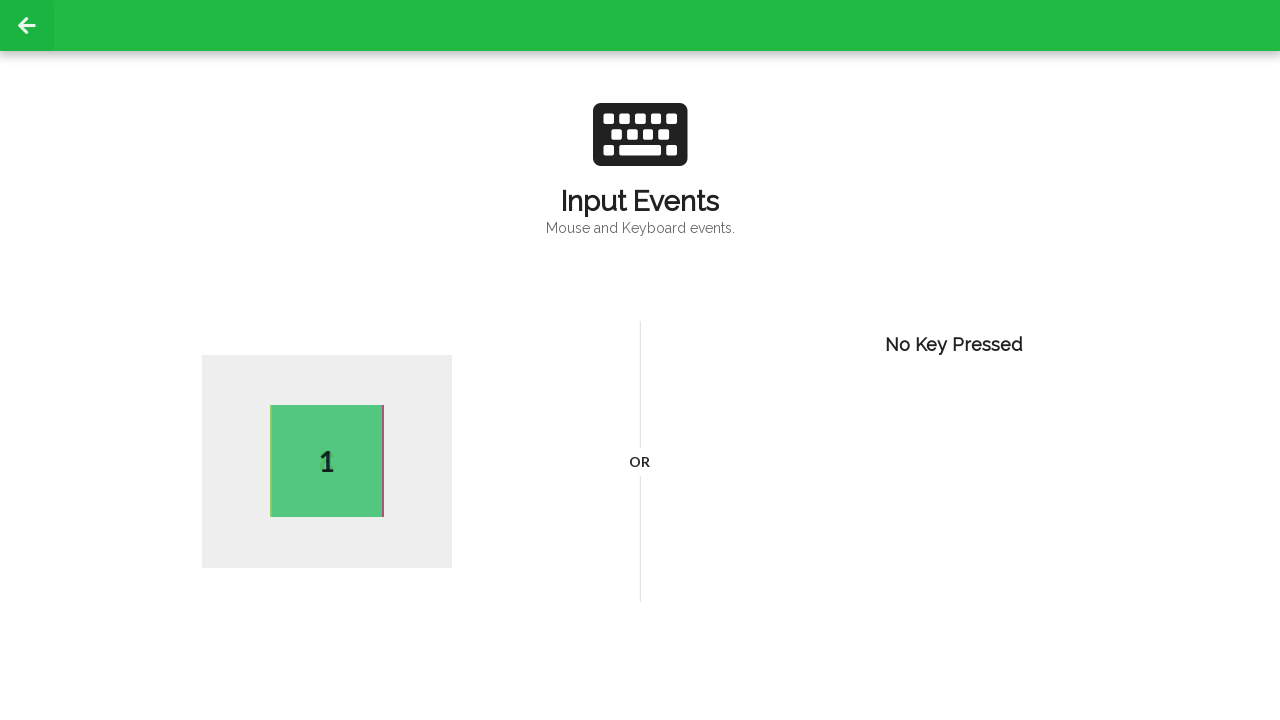

Waited 1000ms after left click
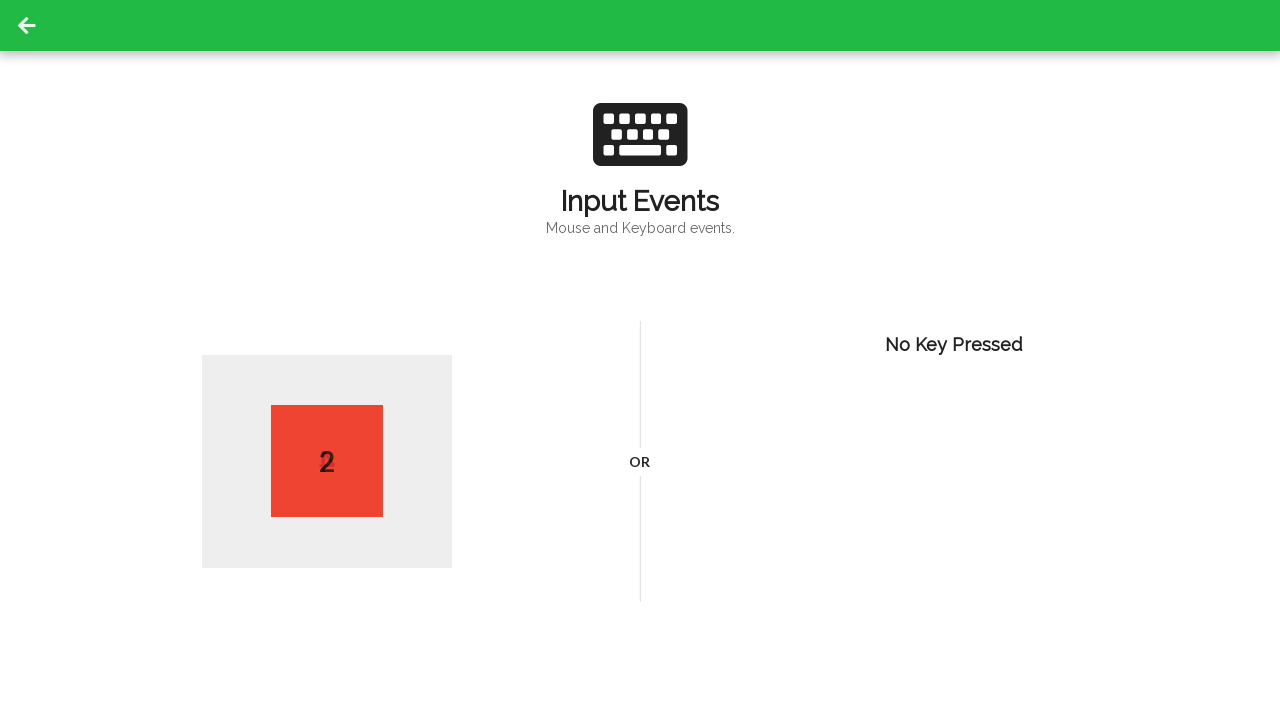

Active element appeared after left click
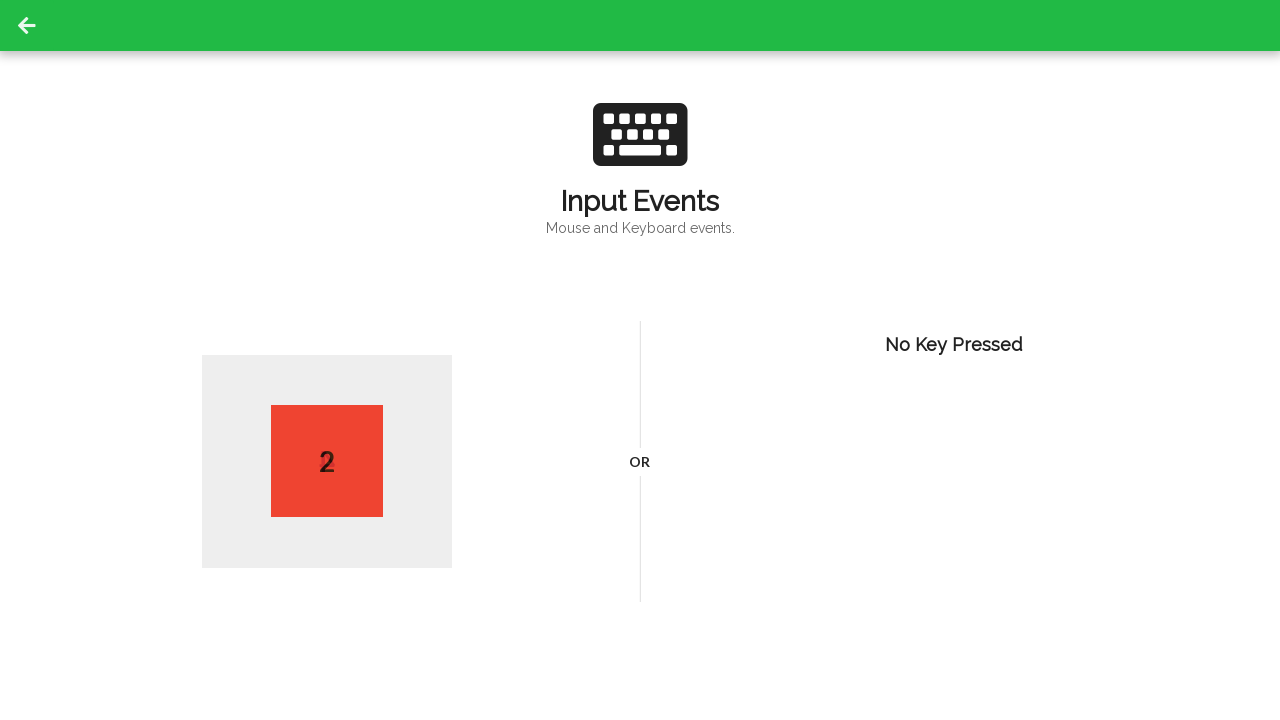

Performed double click on page body at (640, 360) on body
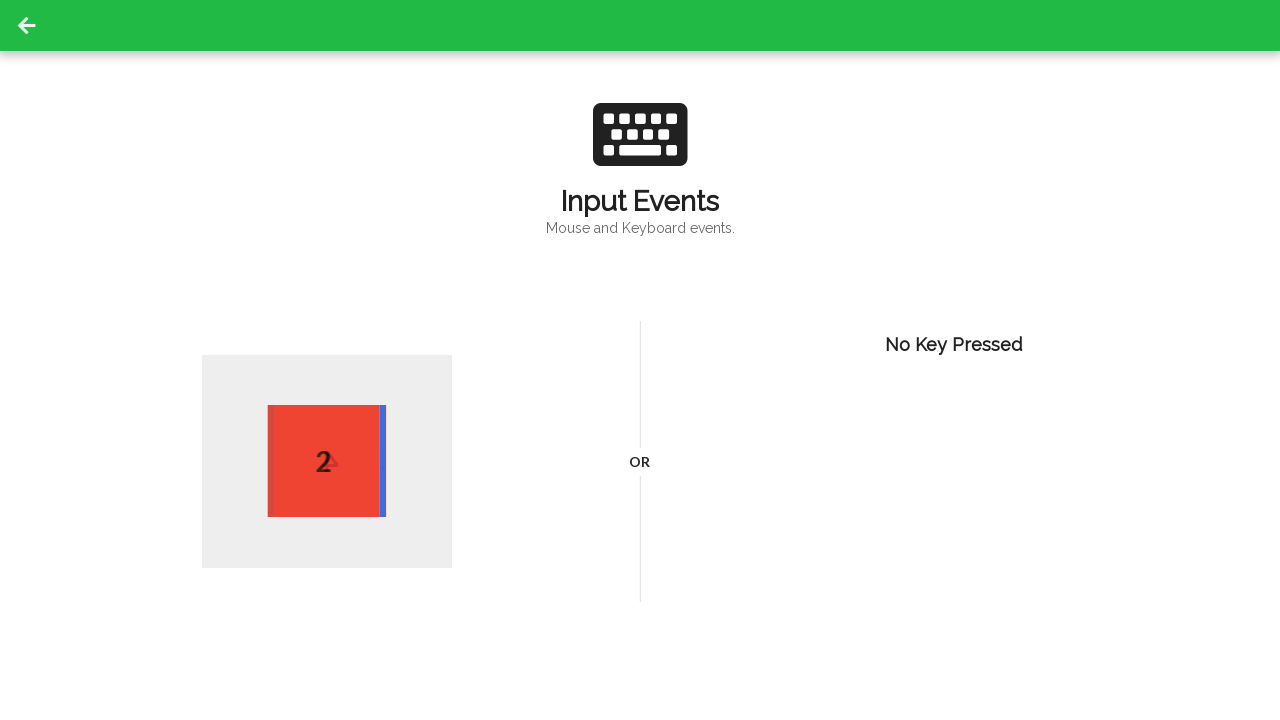

Waited 1000ms after double click
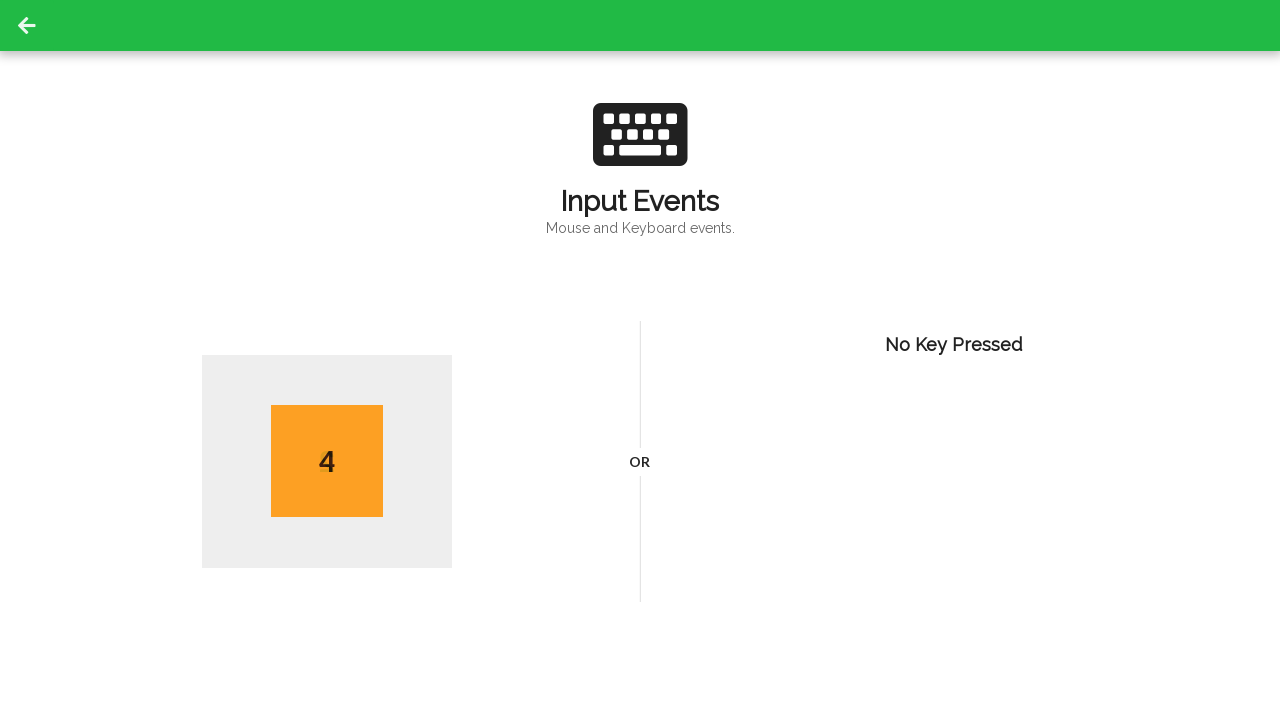

Active element appeared after double click
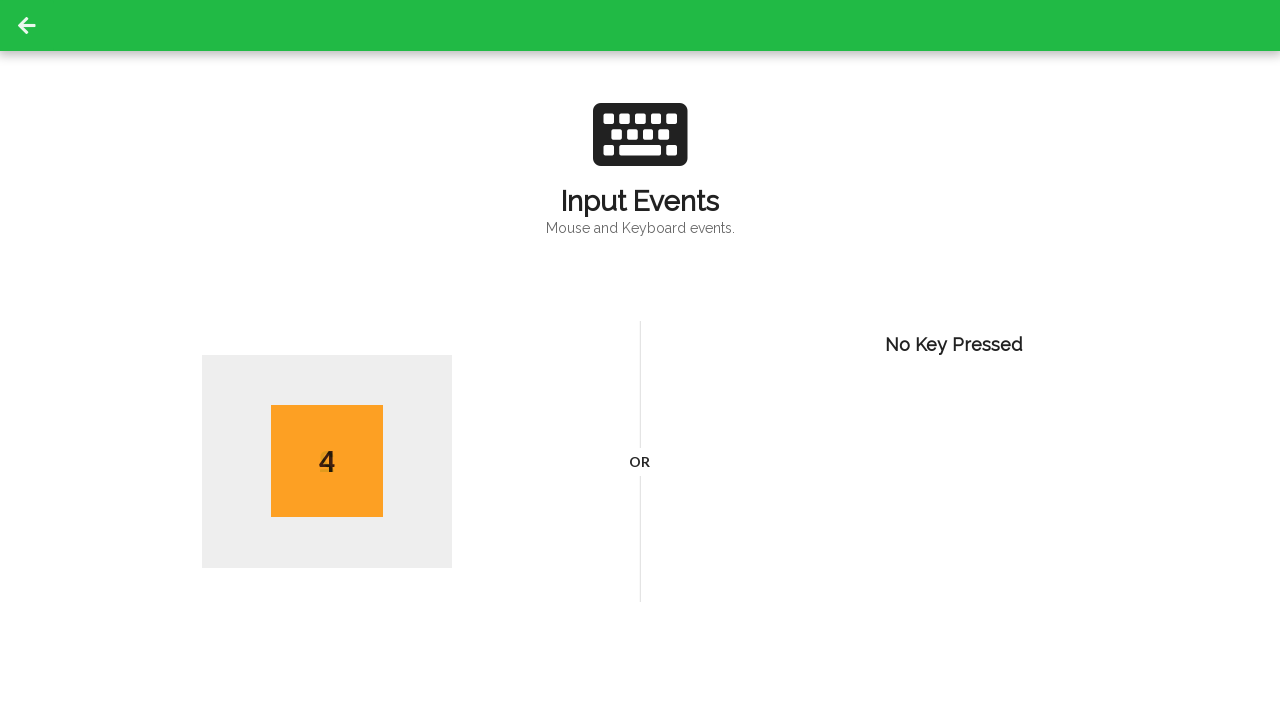

Performed right click (context click) on page body at (640, 360) on body
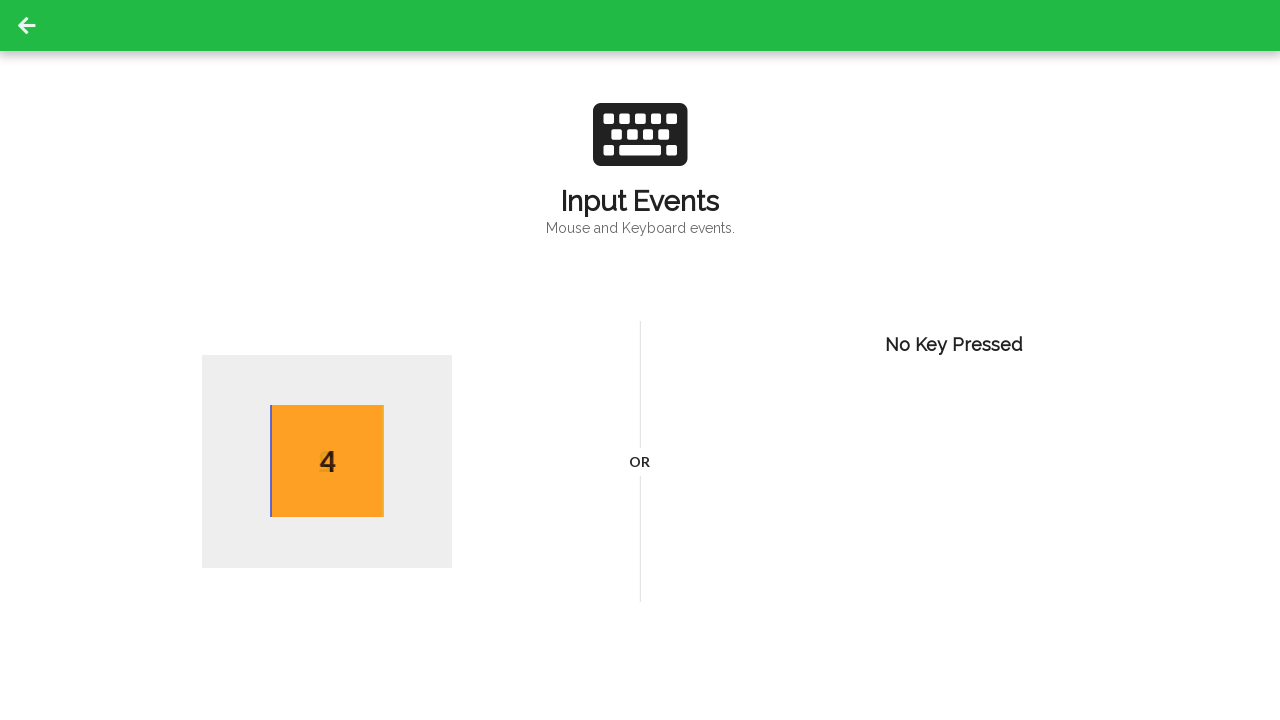

Waited 1000ms after right click
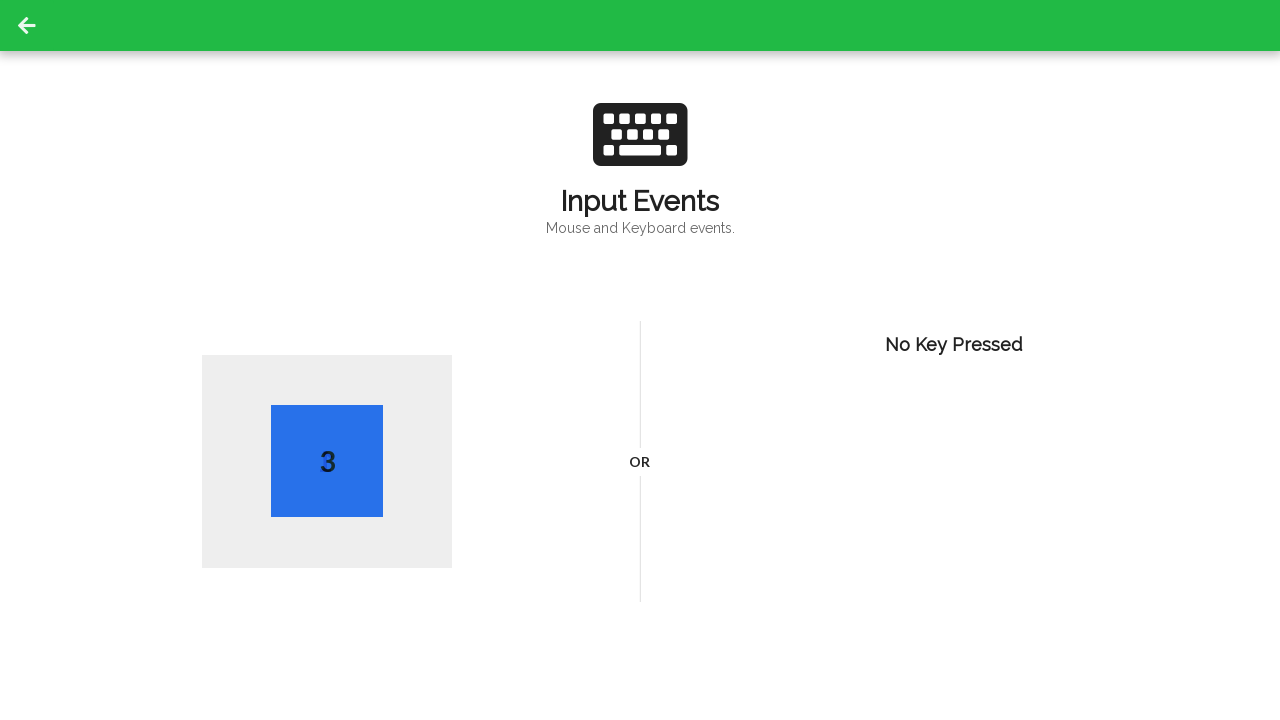

Active element appeared after right click
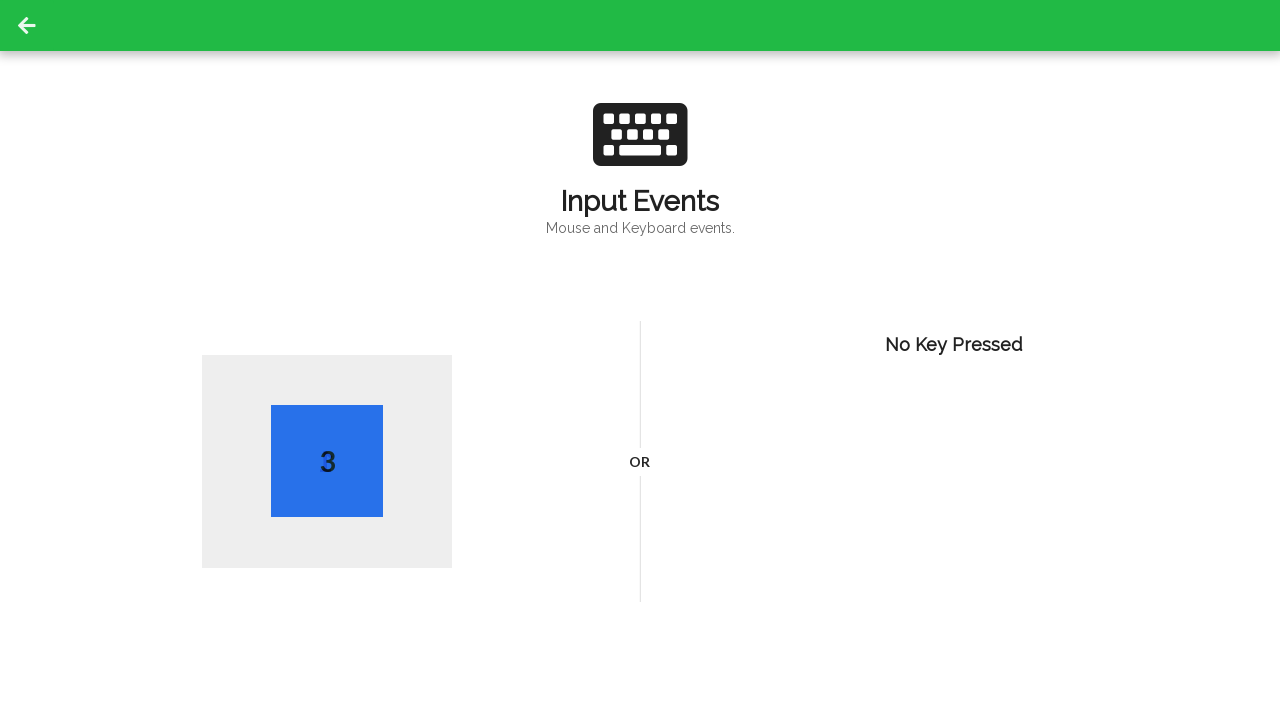

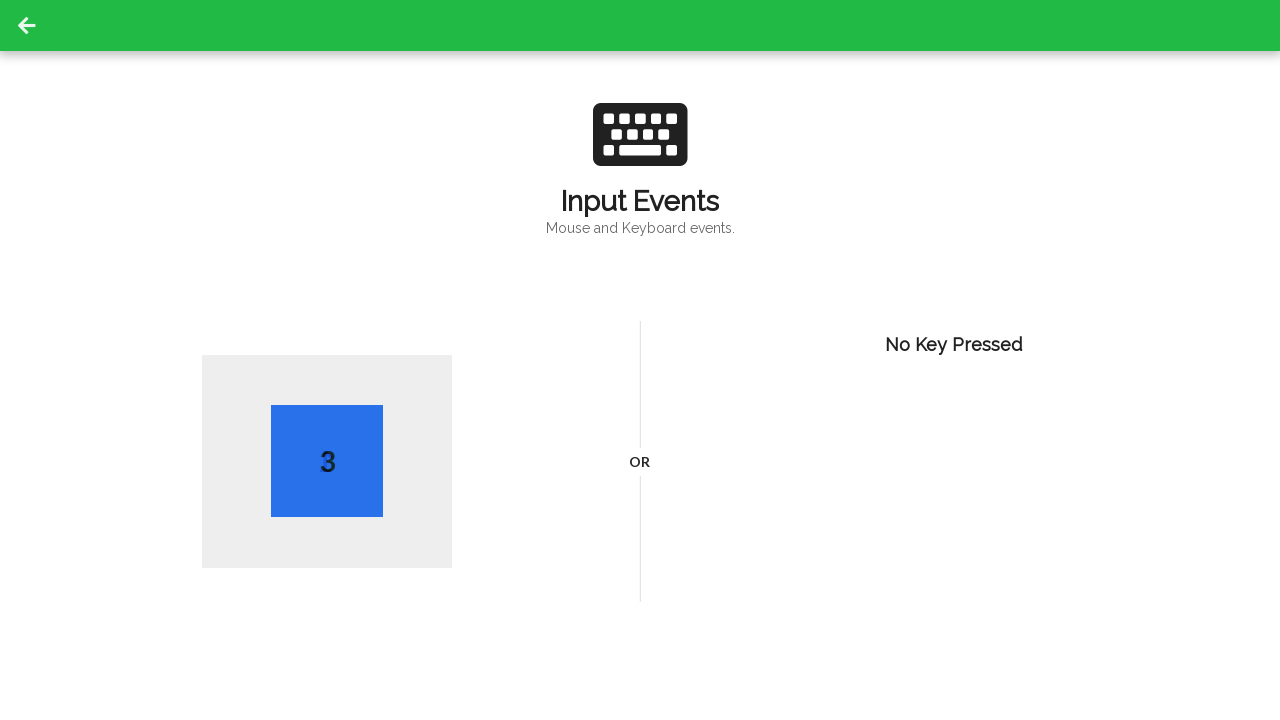